Tests checkbox functionality by locating two checkboxes, clicking them if they are not already selected, and verifying both are checked after the actions.

Starting URL: https://the-internet.herokuapp.com/checkboxes

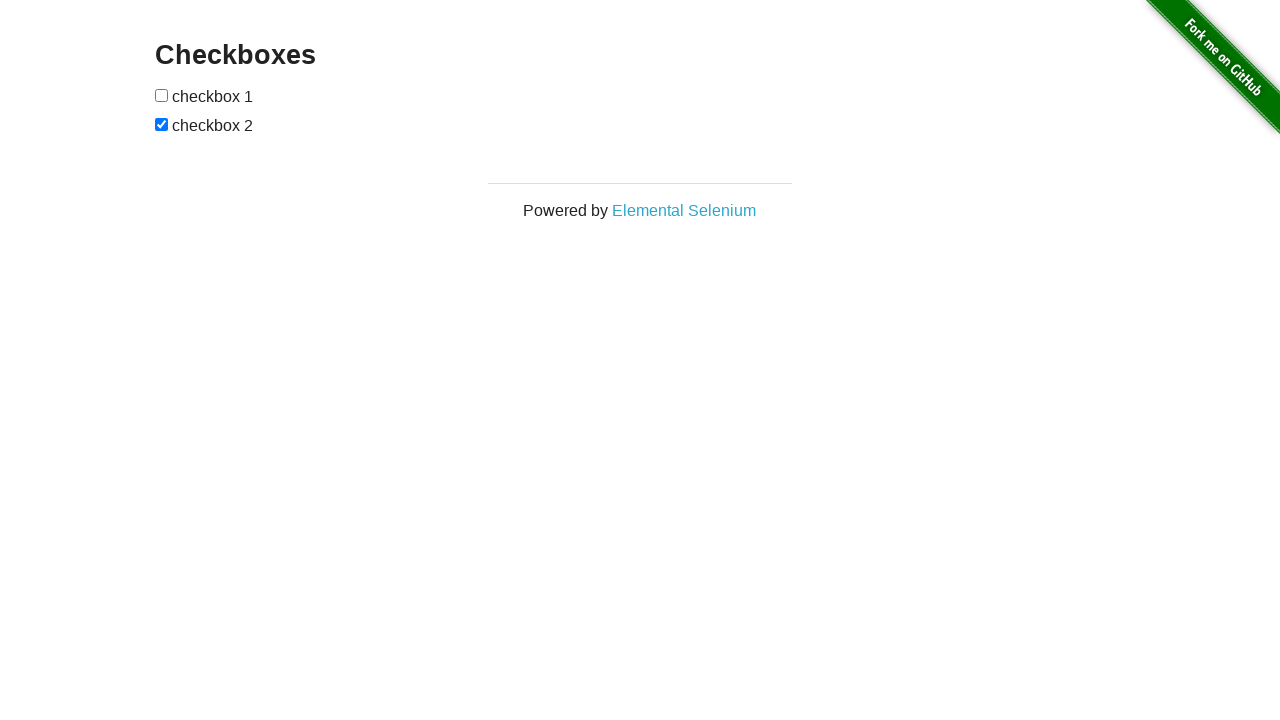

Located first checkbox element
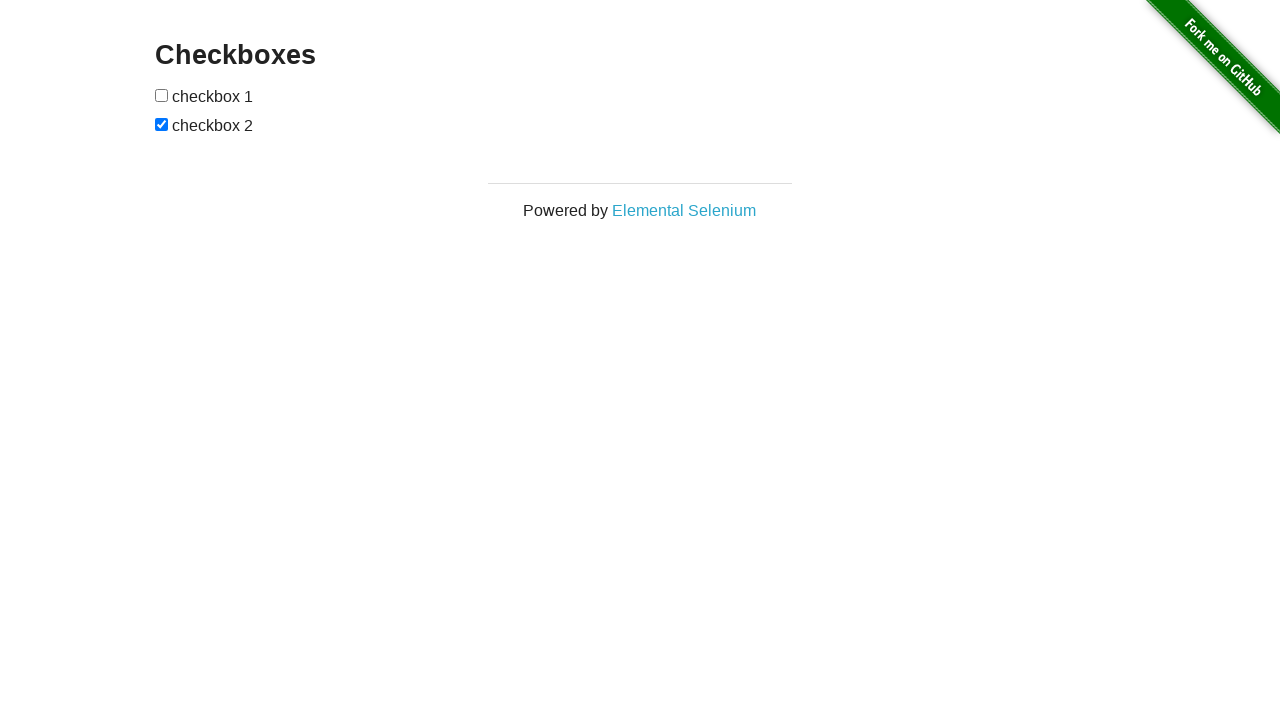

Located second checkbox element
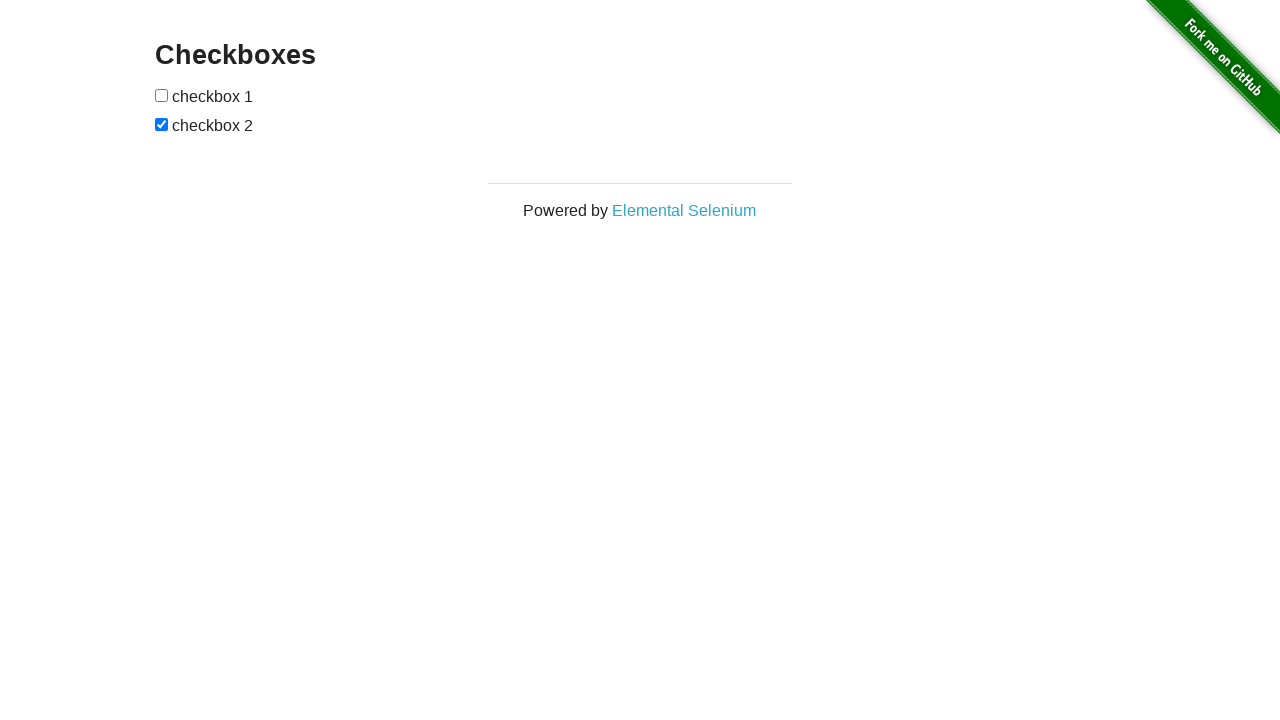

Checked first checkbox state - it was not selected
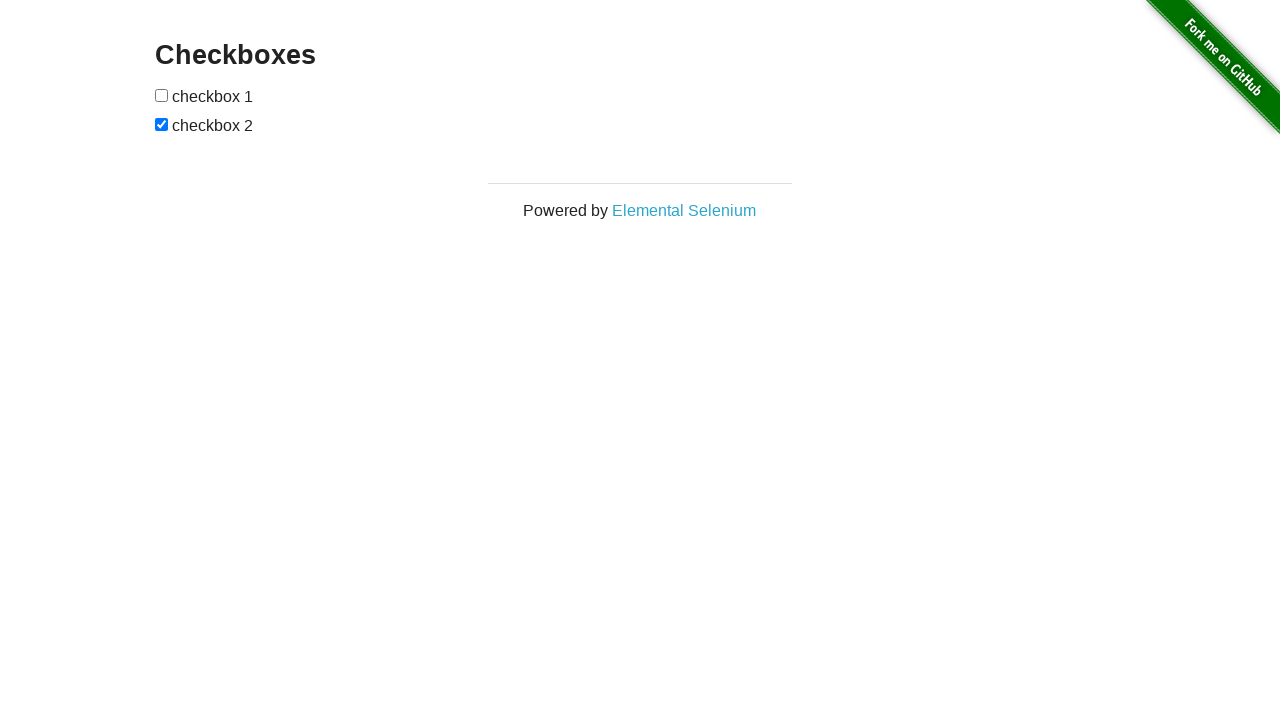

Clicked first checkbox to select it at (162, 95) on (//input[@type='checkbox'])[1]
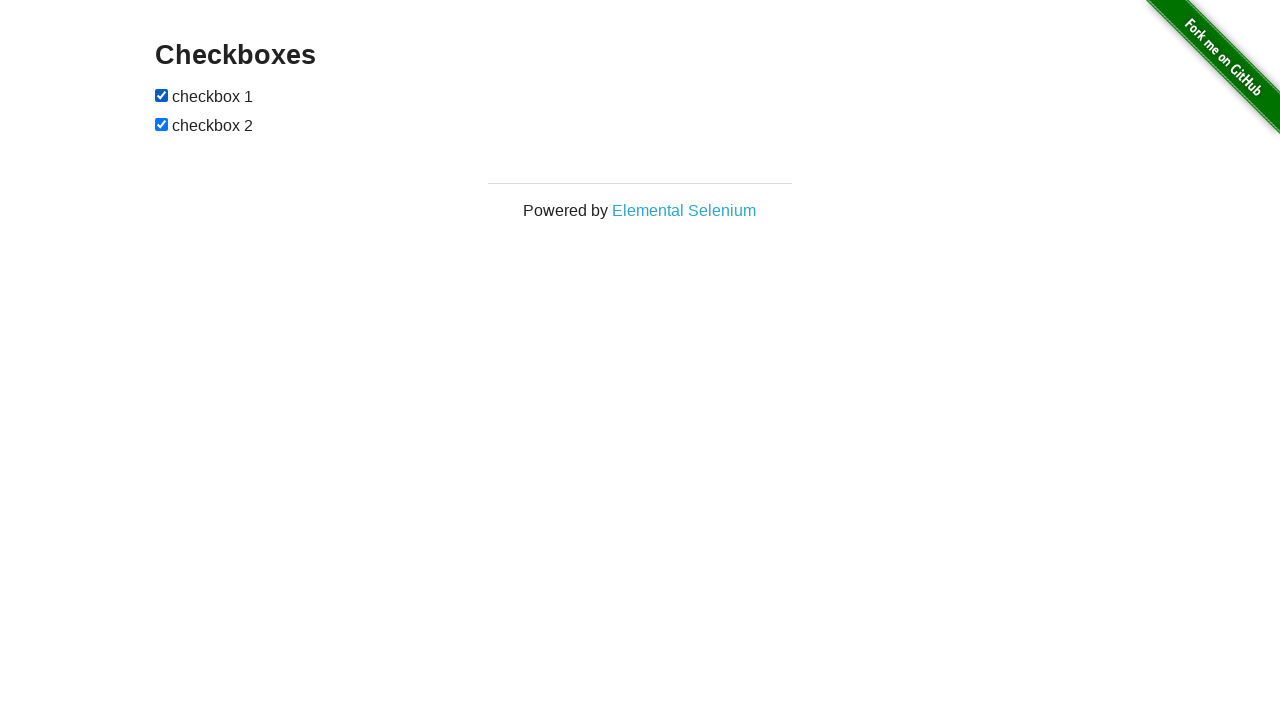

Checked second checkbox state - it was already selected
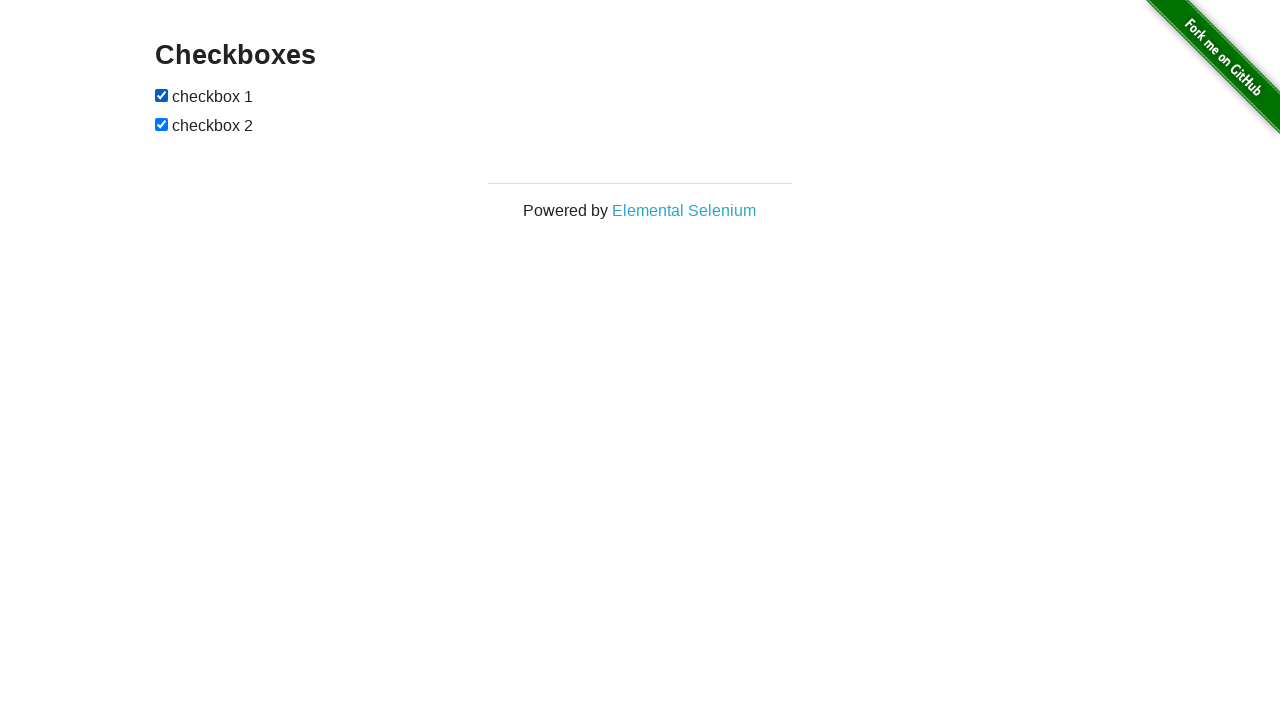

Verified first checkbox is selected
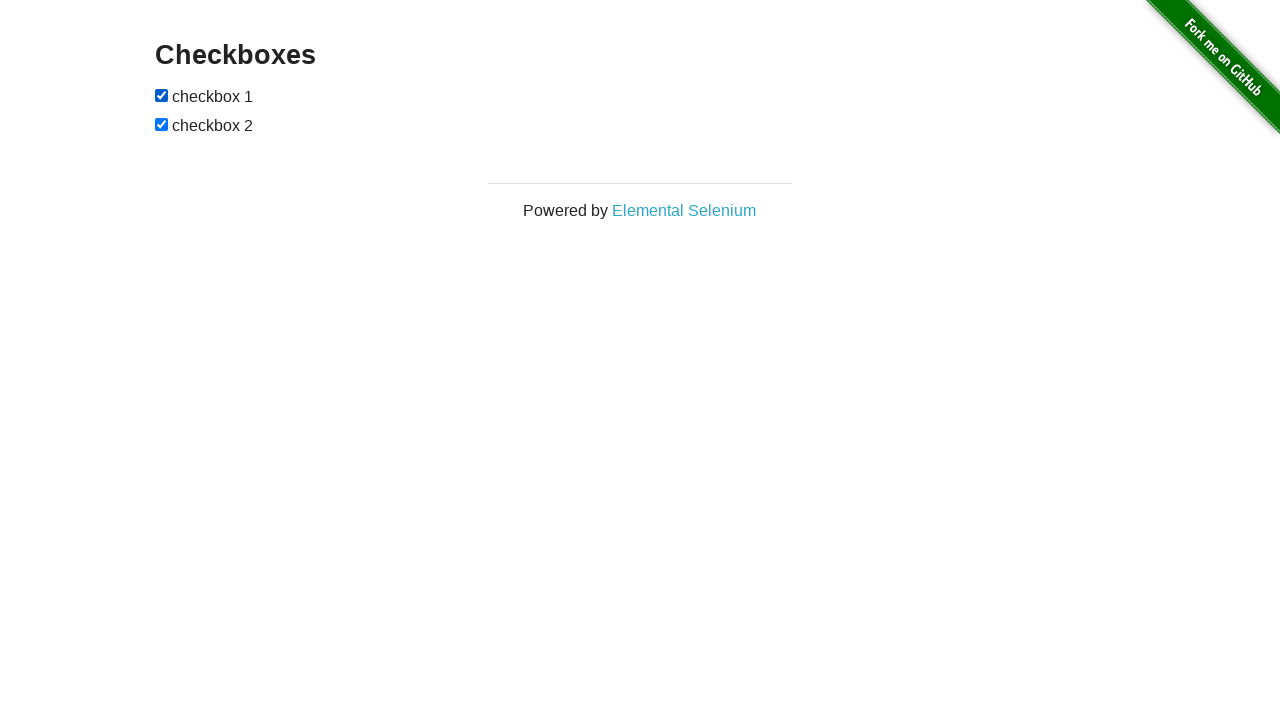

Verified second checkbox is selected
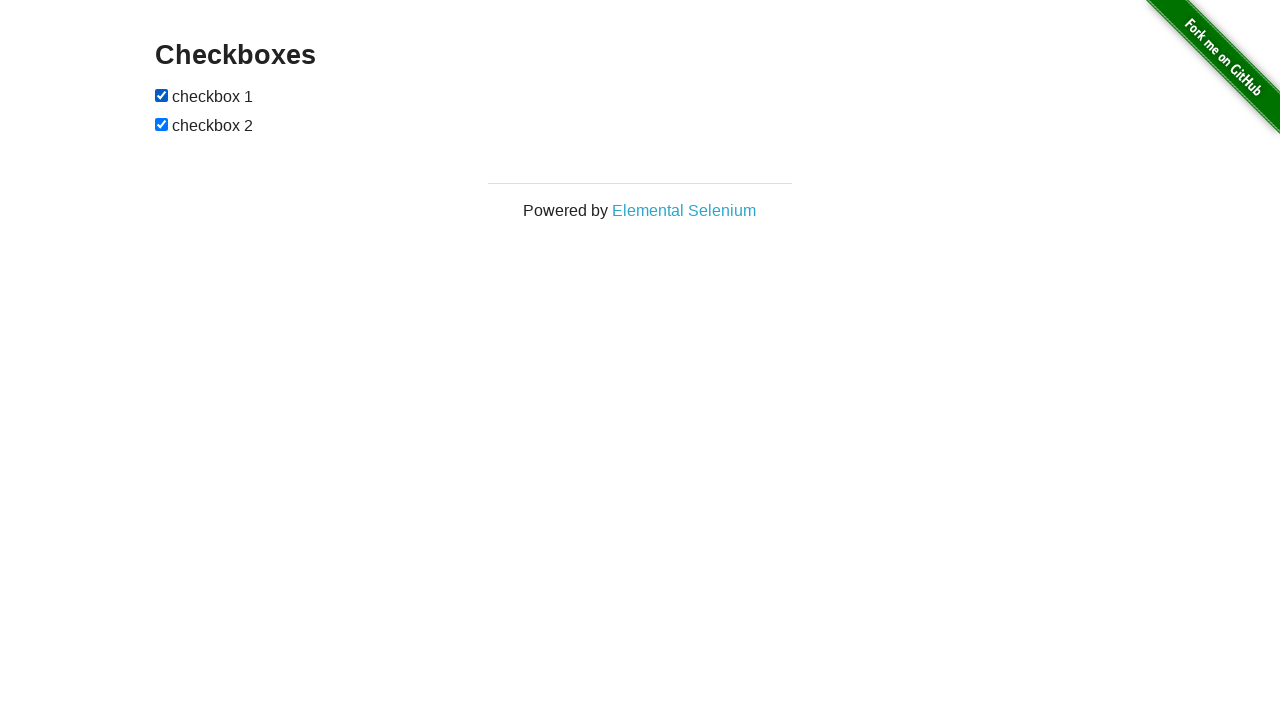

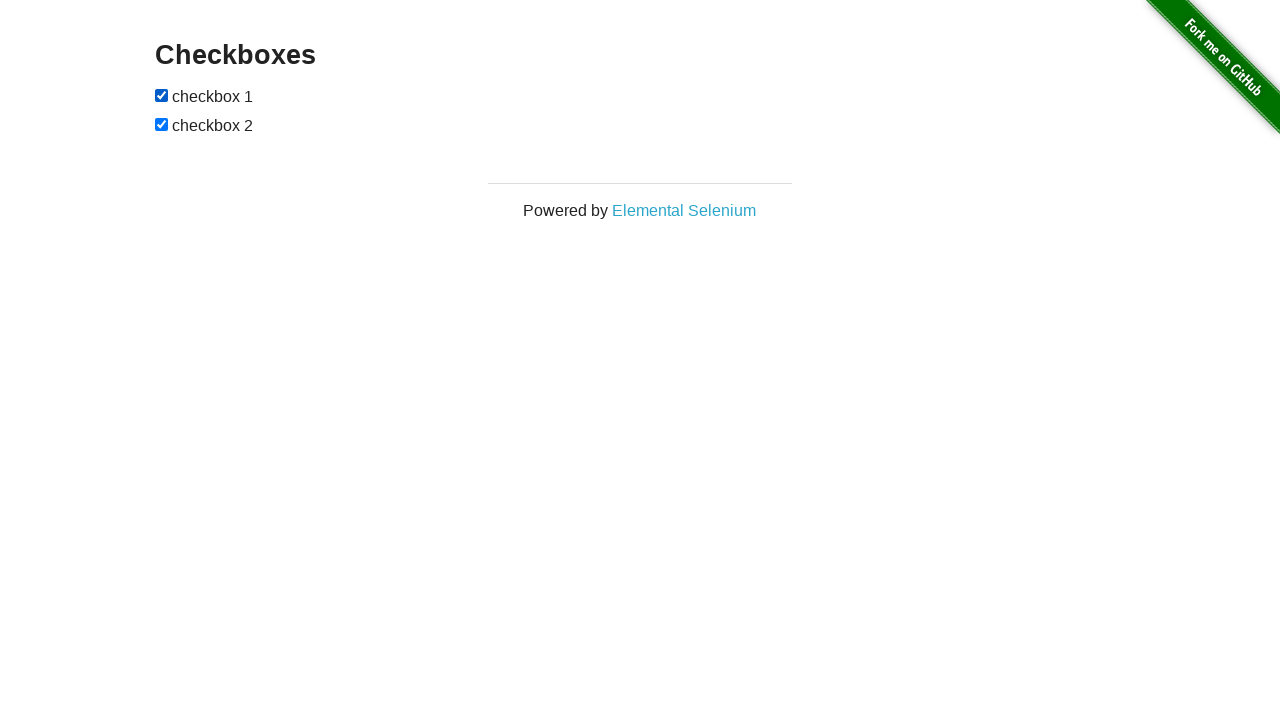